Launches browser and navigates to the HDFC website homepage, demonstrating browser configuration options like incognito mode and maximized window.

Starting URL: https://www.hdfc.com

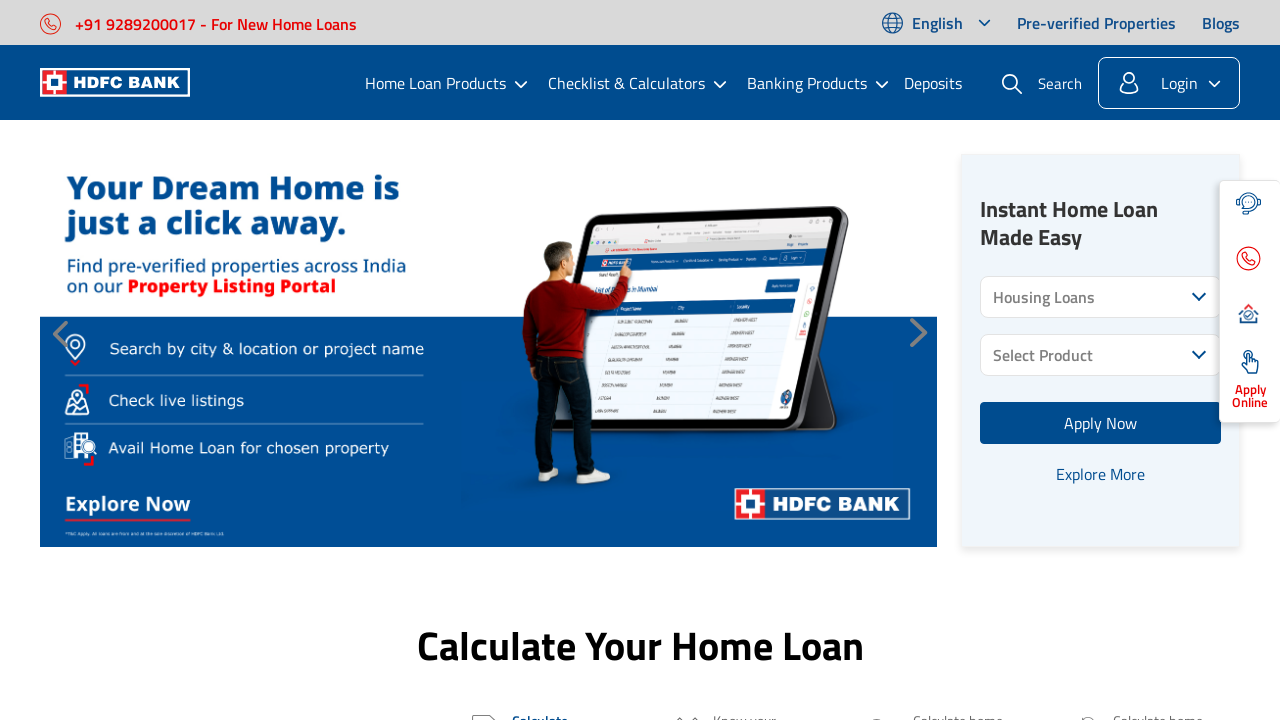

Page loaded with domcontentloaded state
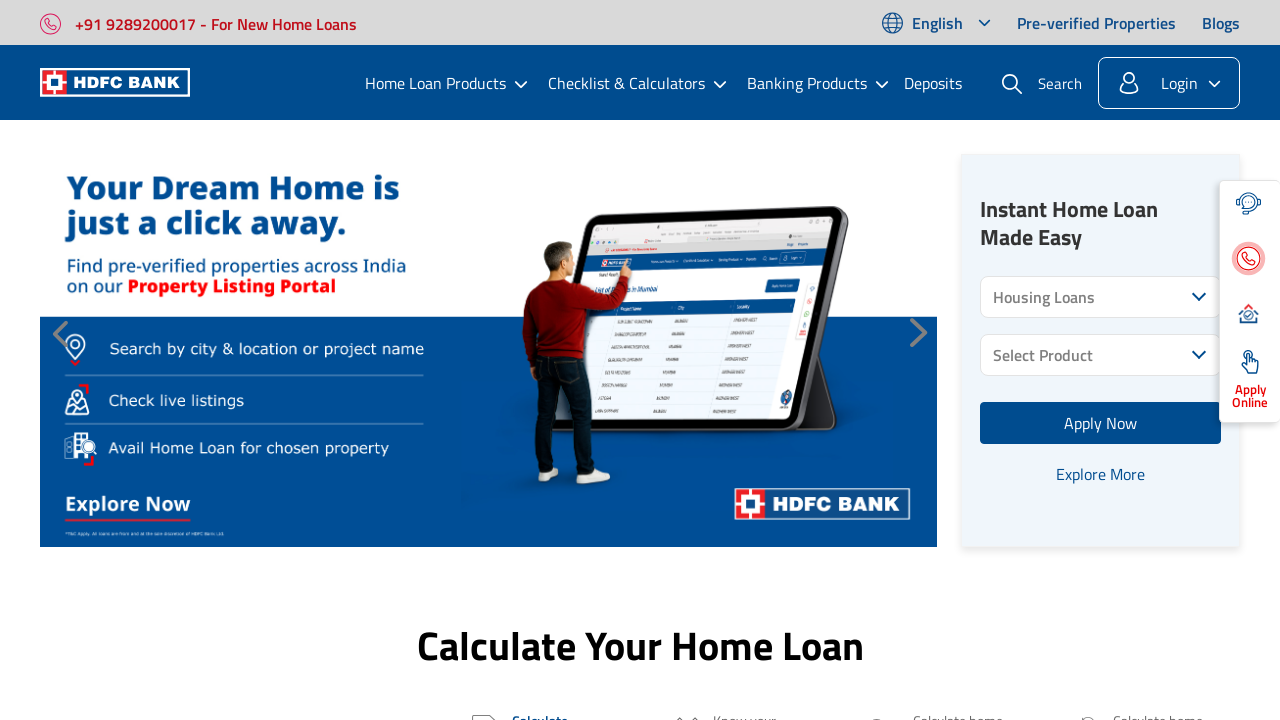

Waited 2 seconds for dynamic content to render
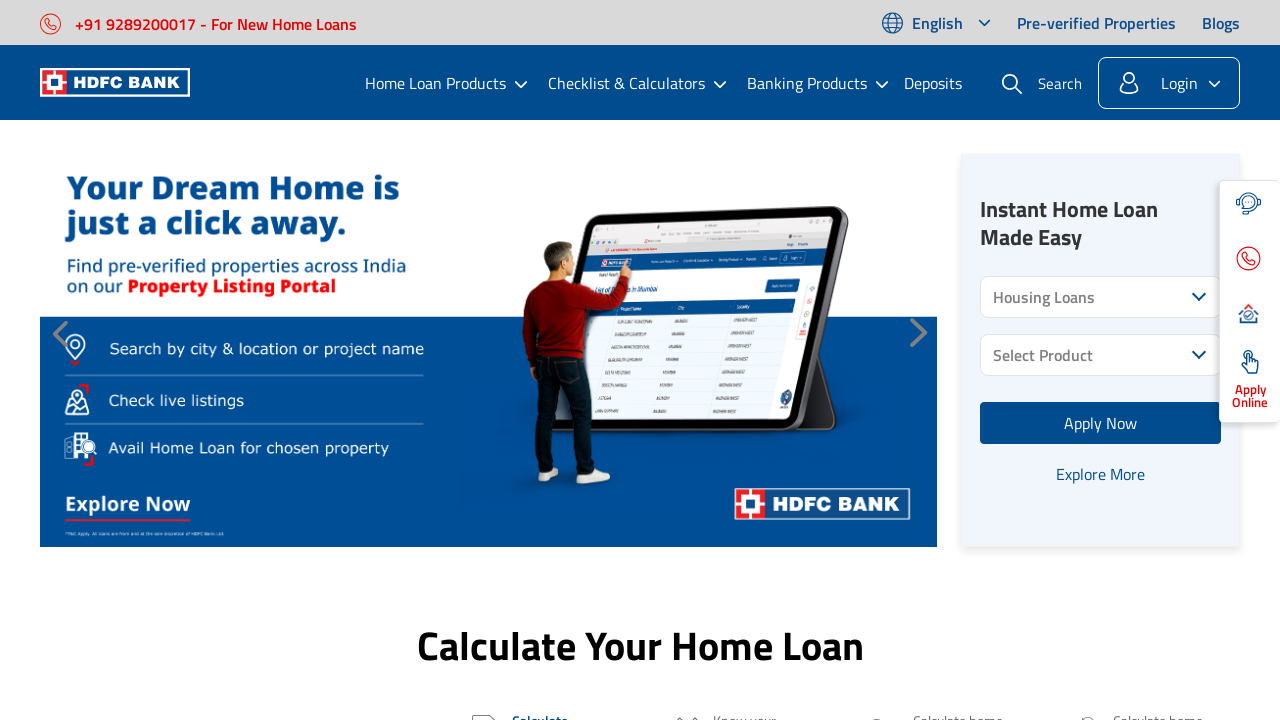

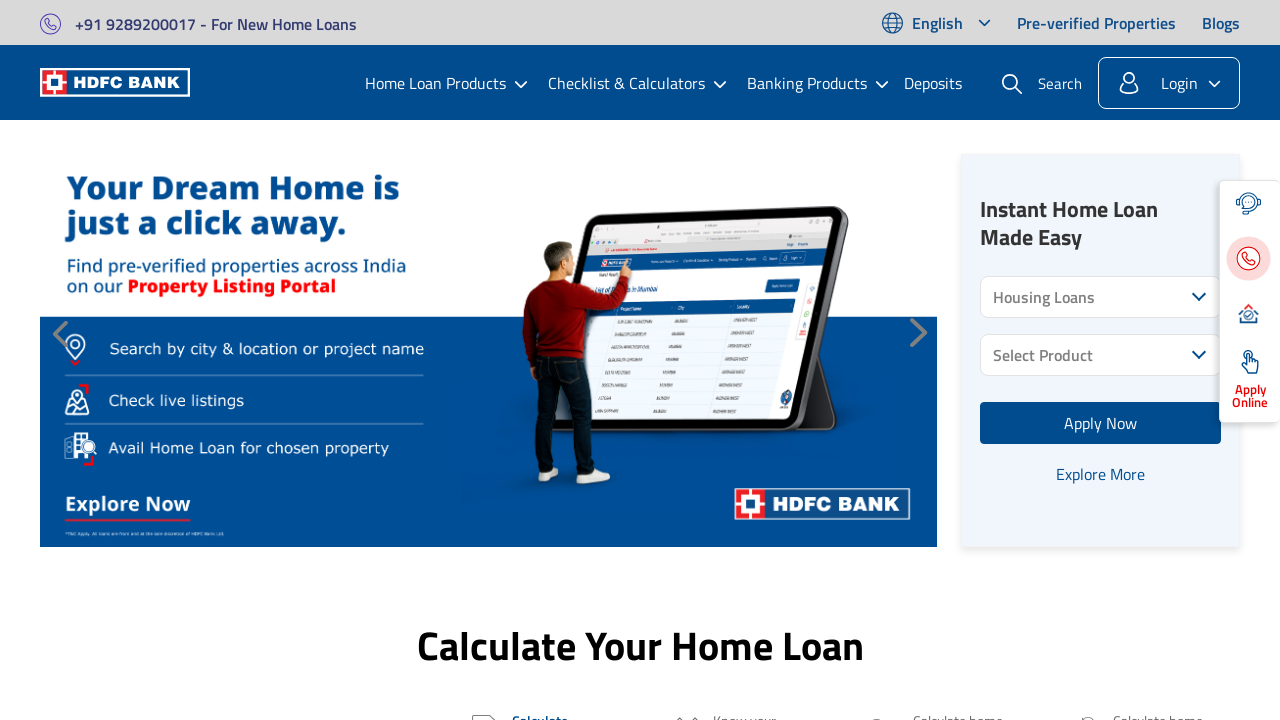